Tests that other controls are hidden when editing a todo item

Starting URL: https://demo.playwright.dev/todomvc

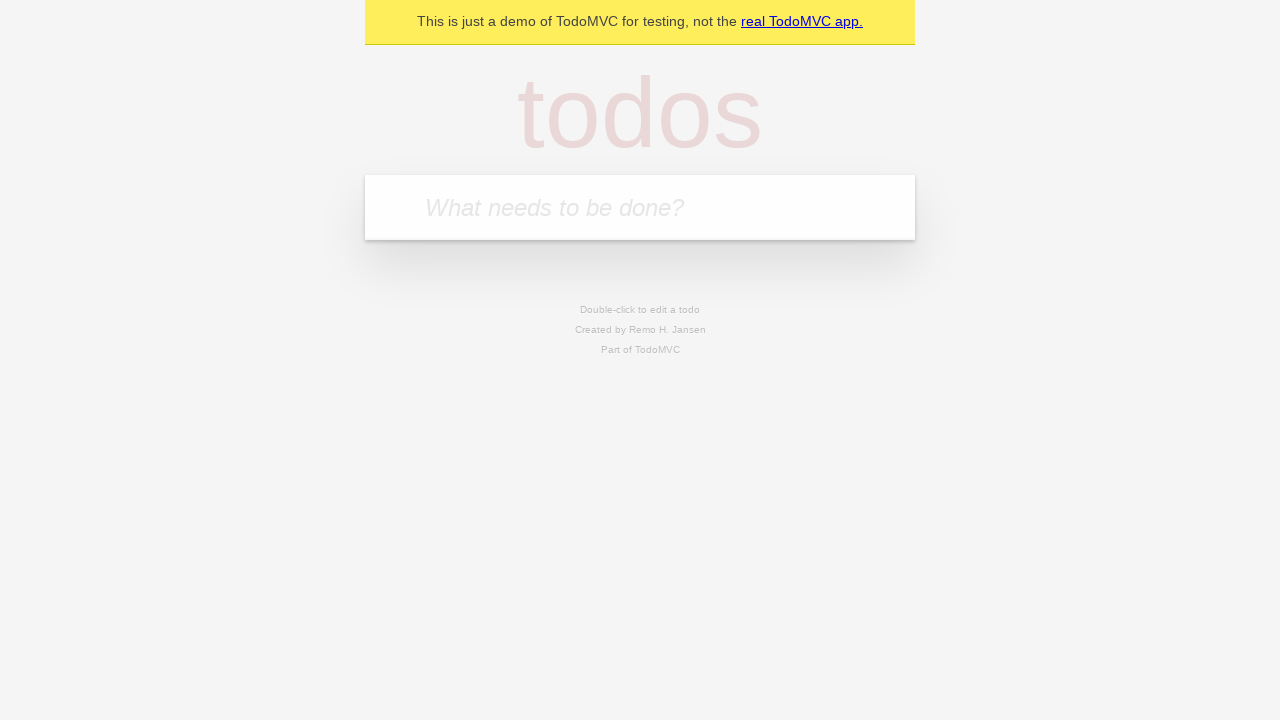

Filled todo input with 'buy some cheese' on internal:attr=[placeholder="What needs to be done?"i]
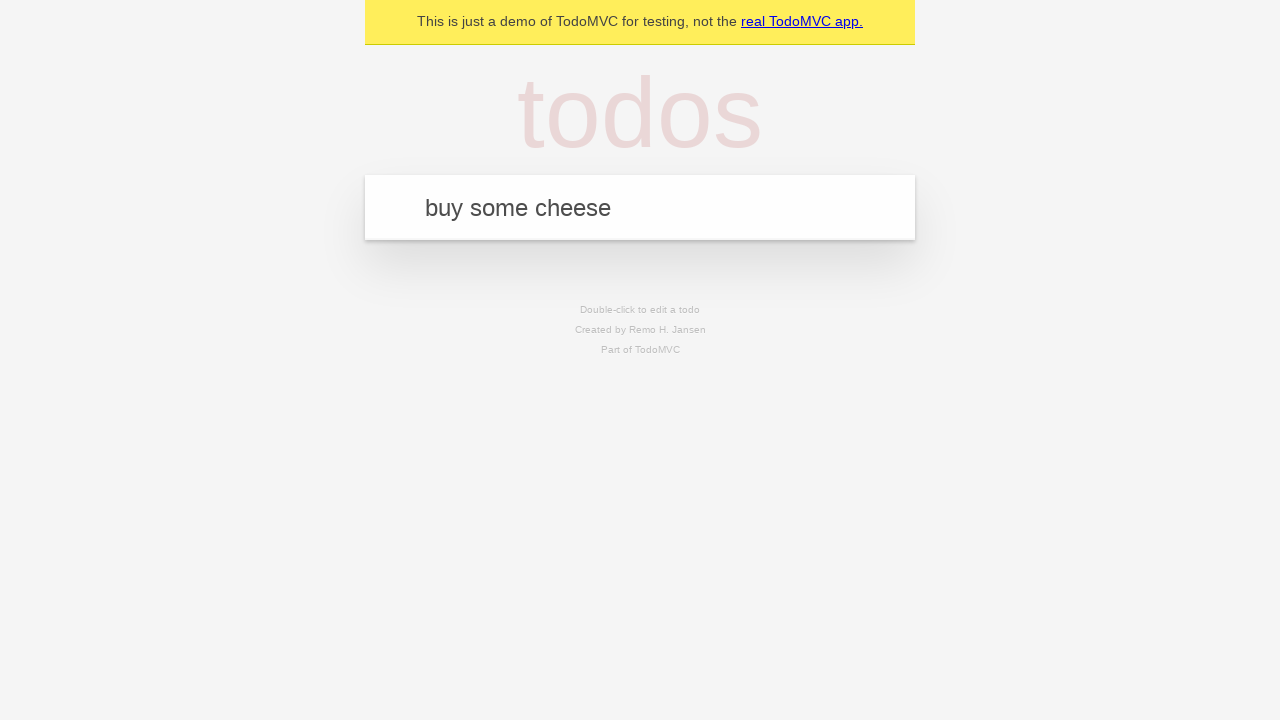

Pressed Enter to add first todo on internal:attr=[placeholder="What needs to be done?"i]
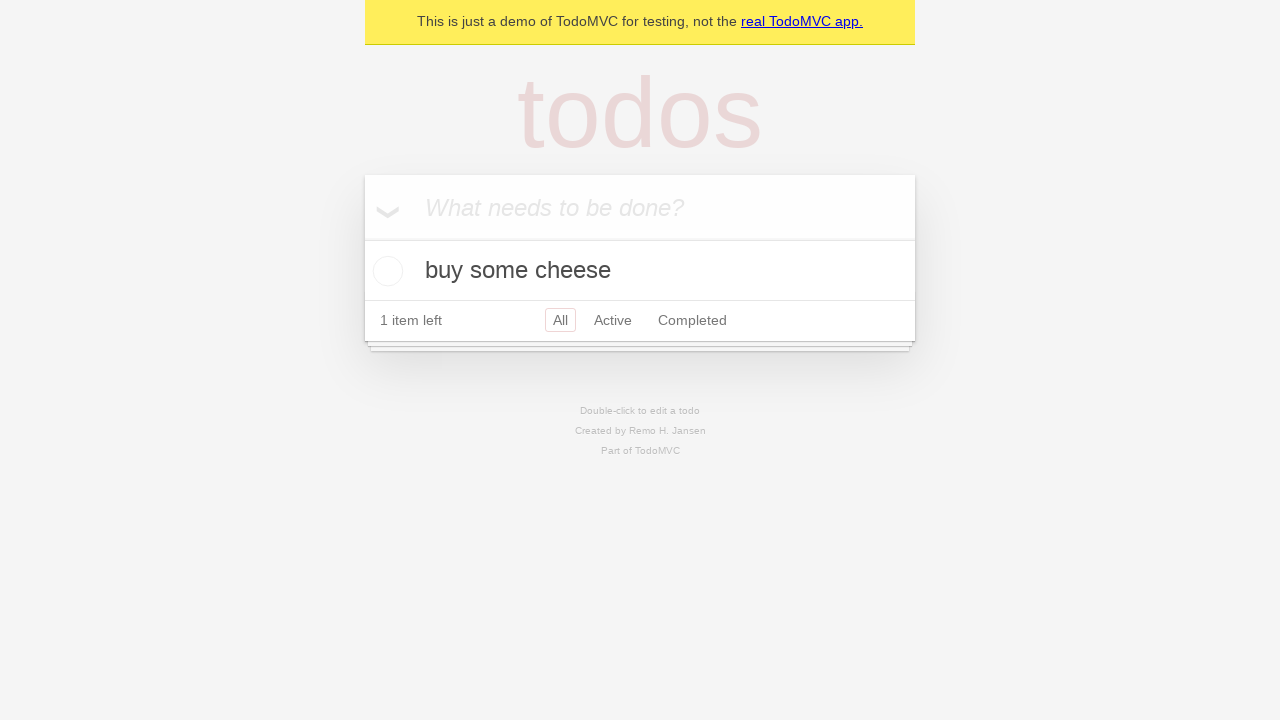

Filled todo input with 'feed the cat' on internal:attr=[placeholder="What needs to be done?"i]
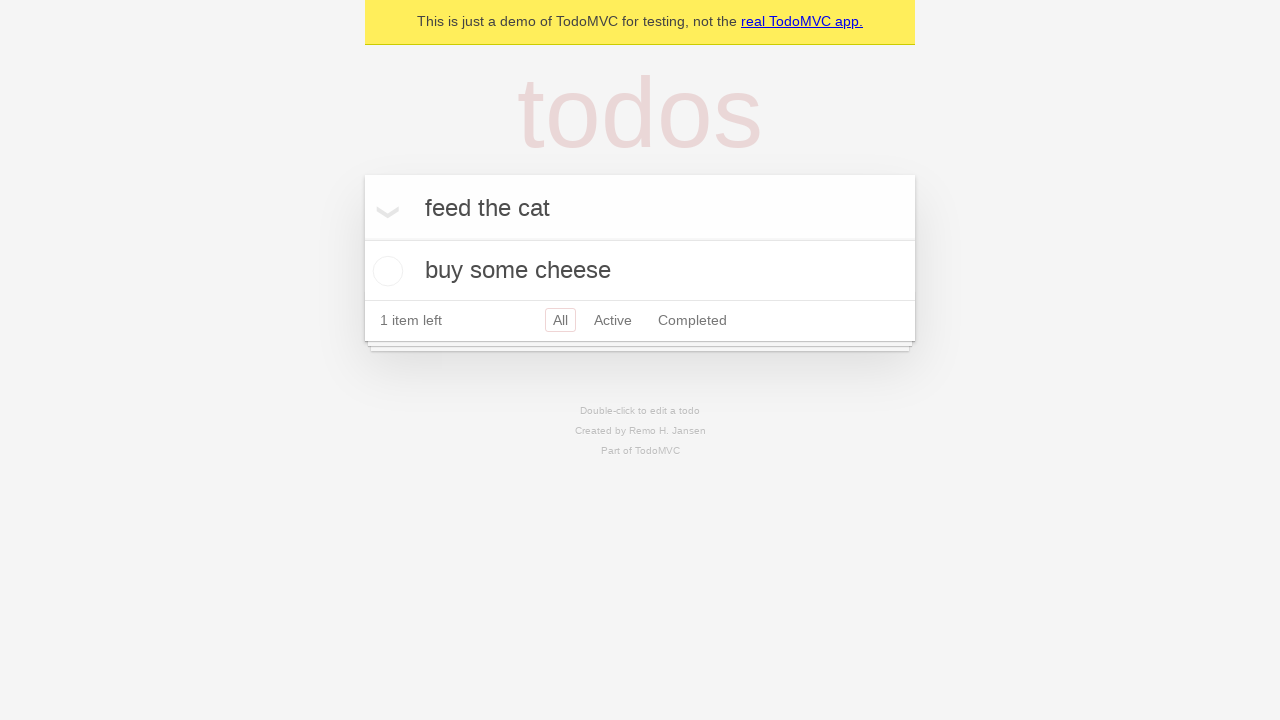

Pressed Enter to add second todo on internal:attr=[placeholder="What needs to be done?"i]
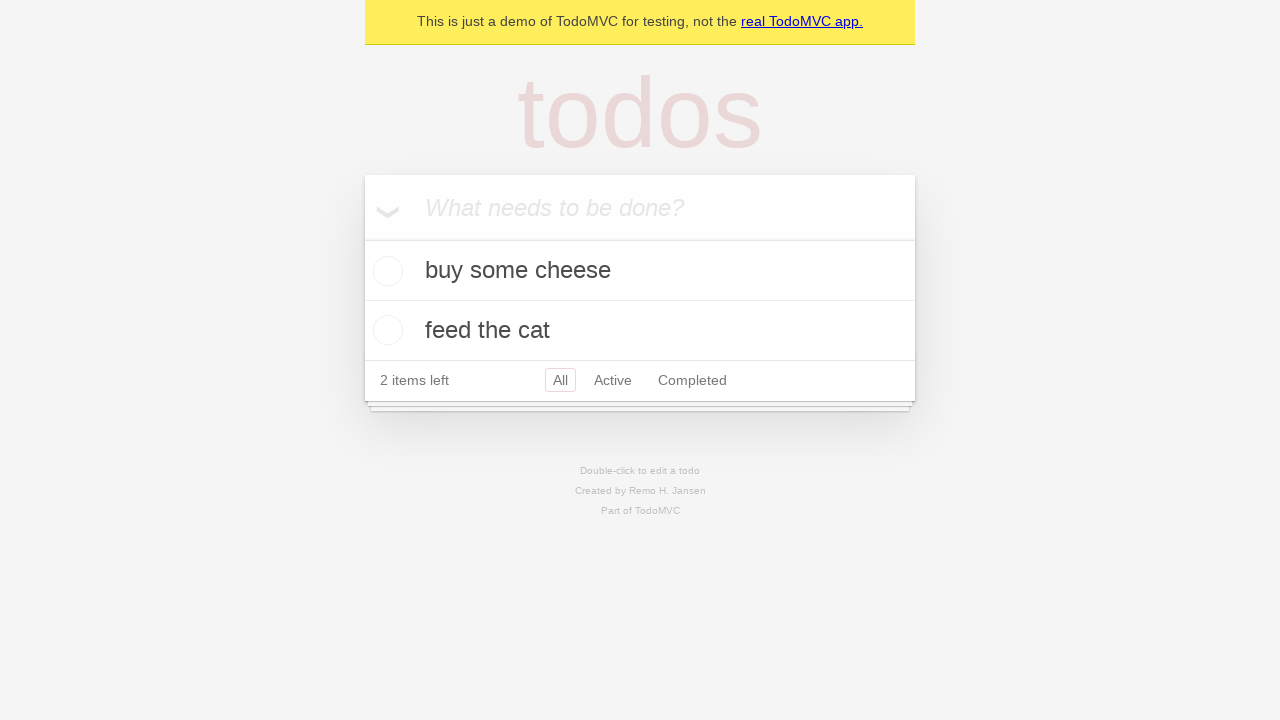

Filled todo input with 'book a doctors appointment' on internal:attr=[placeholder="What needs to be done?"i]
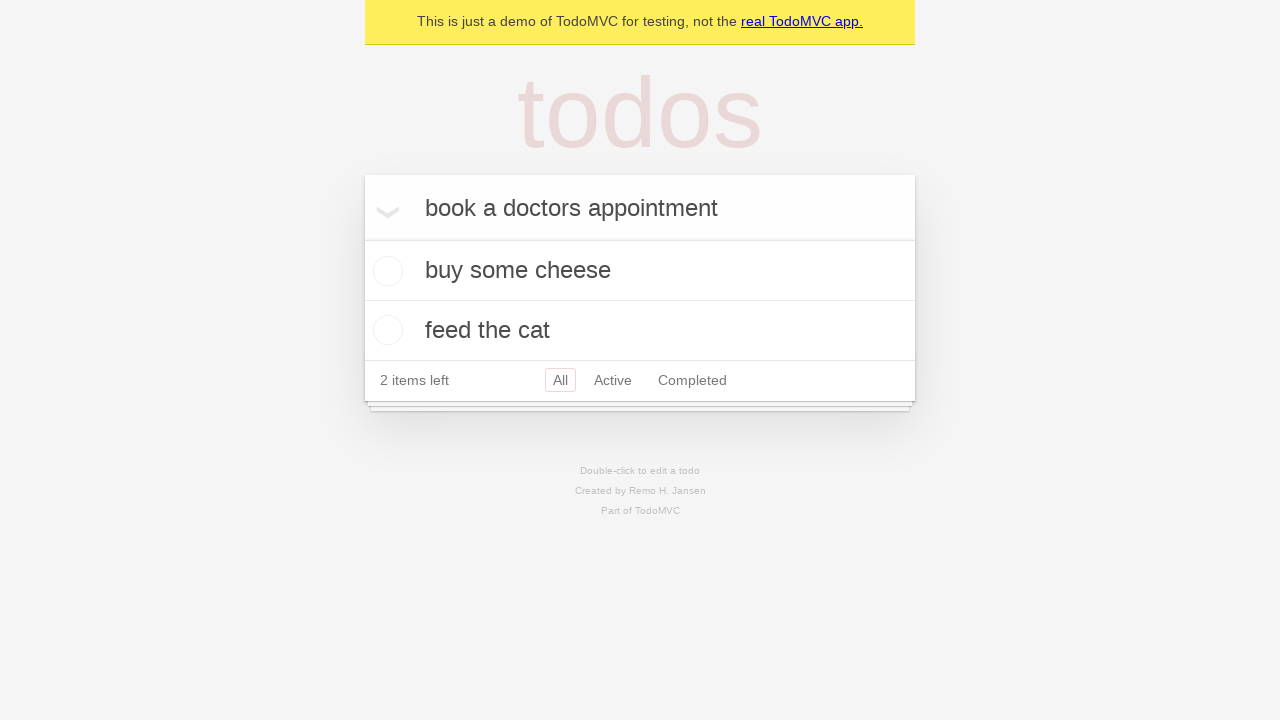

Pressed Enter to add third todo on internal:attr=[placeholder="What needs to be done?"i]
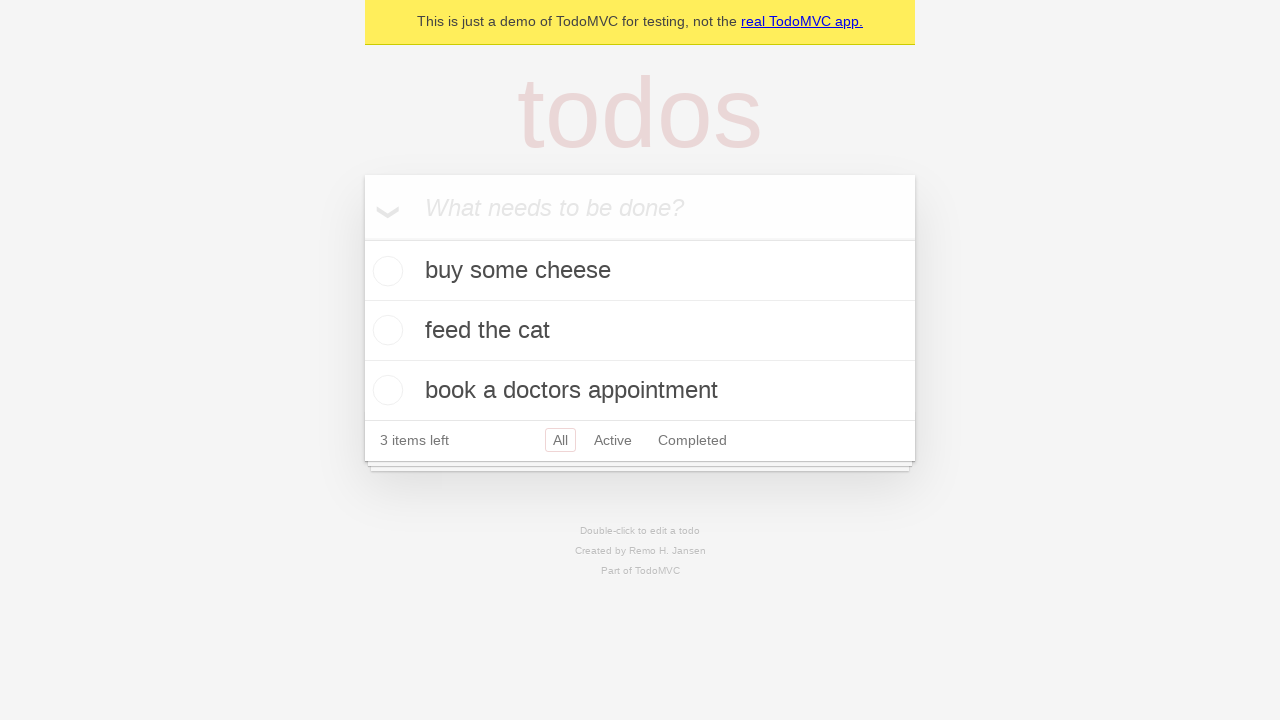

Located the second todo item
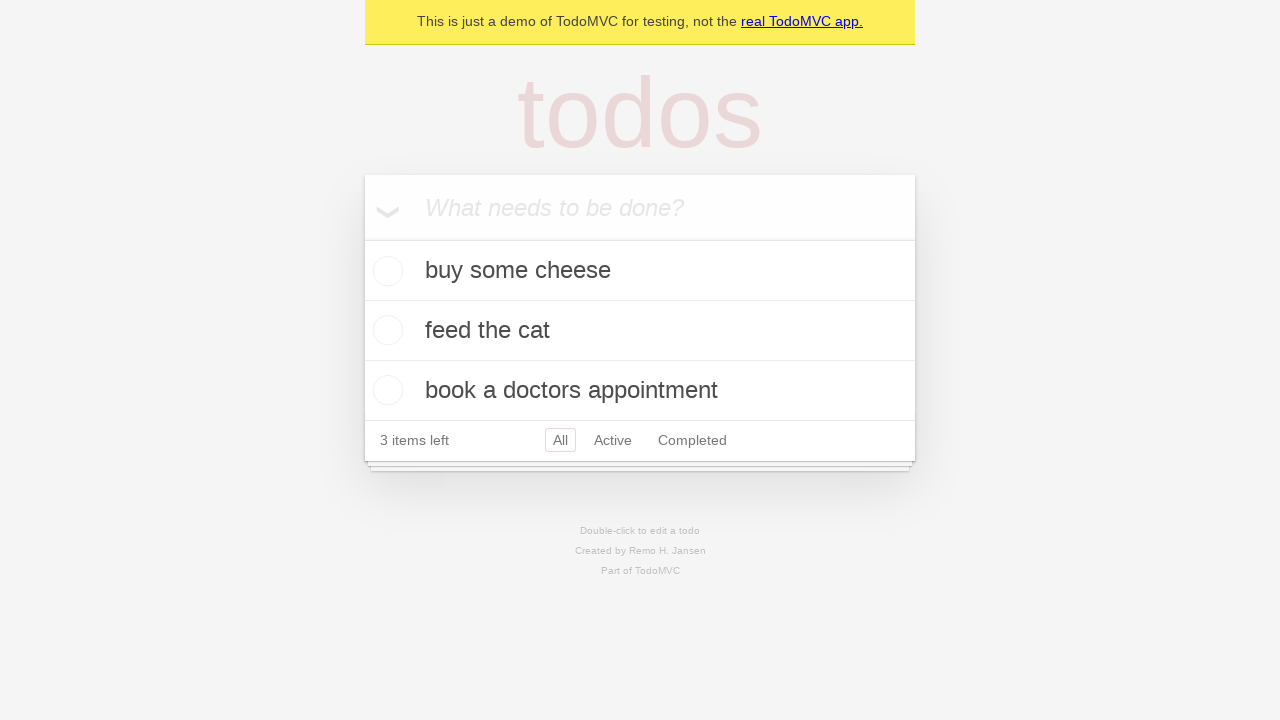

Double-clicked second todo item to enter edit mode at (640, 331) on internal:testid=[data-testid="todo-item"s] >> nth=1
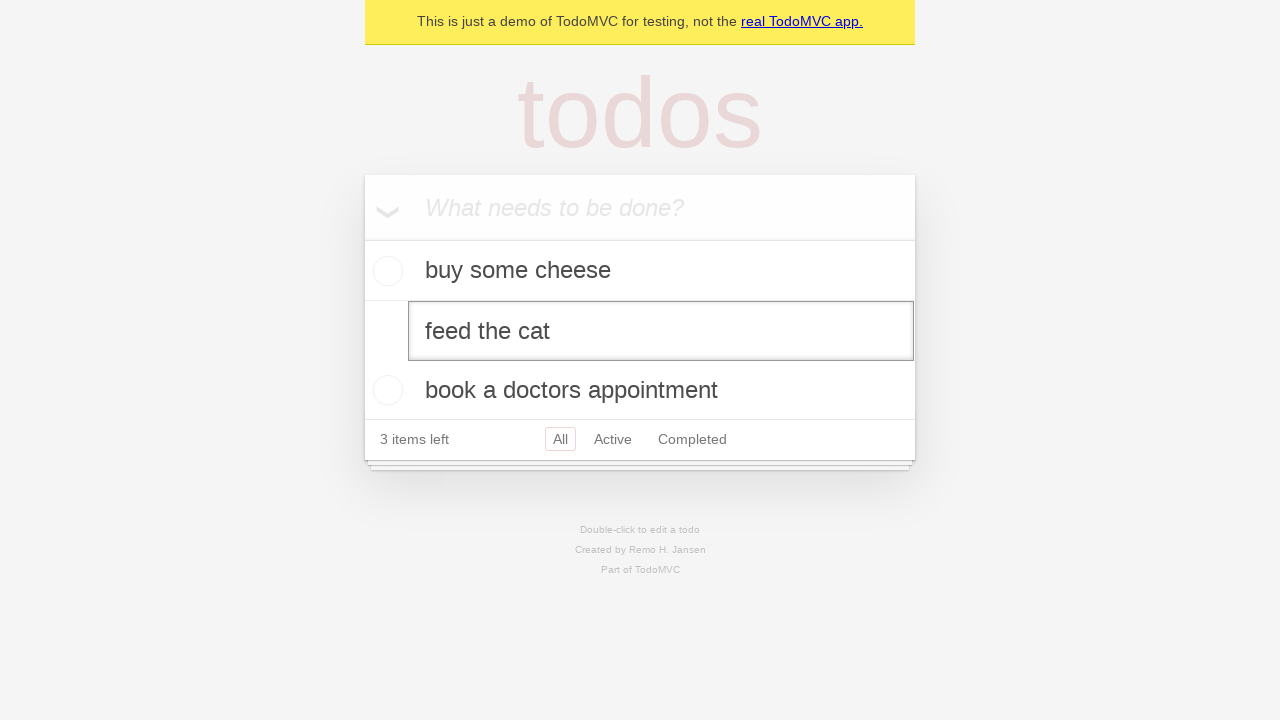

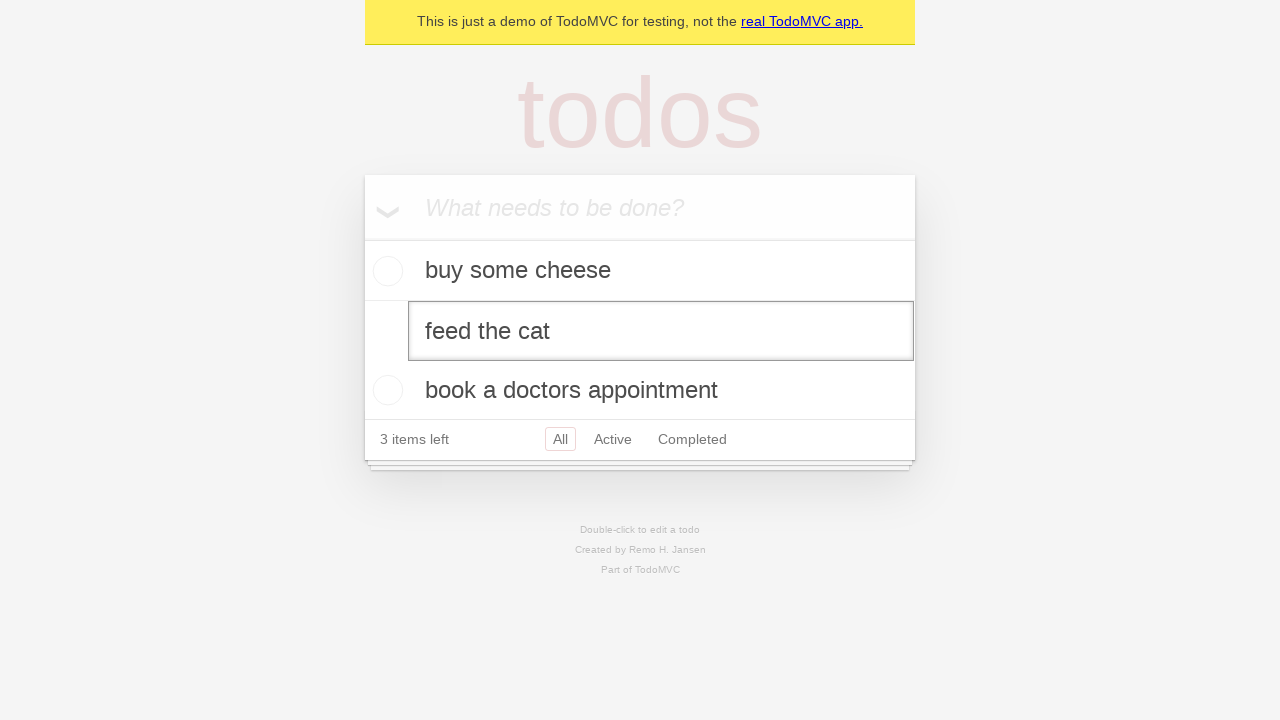